Tests jQuery UI custom dropdown selection by clicking the dropdown and selecting various numeric values (2, 18, 7, 10), verifying each selection is displayed correctly.

Starting URL: https://jqueryui.com/resources/demos/selectmenu/default.html

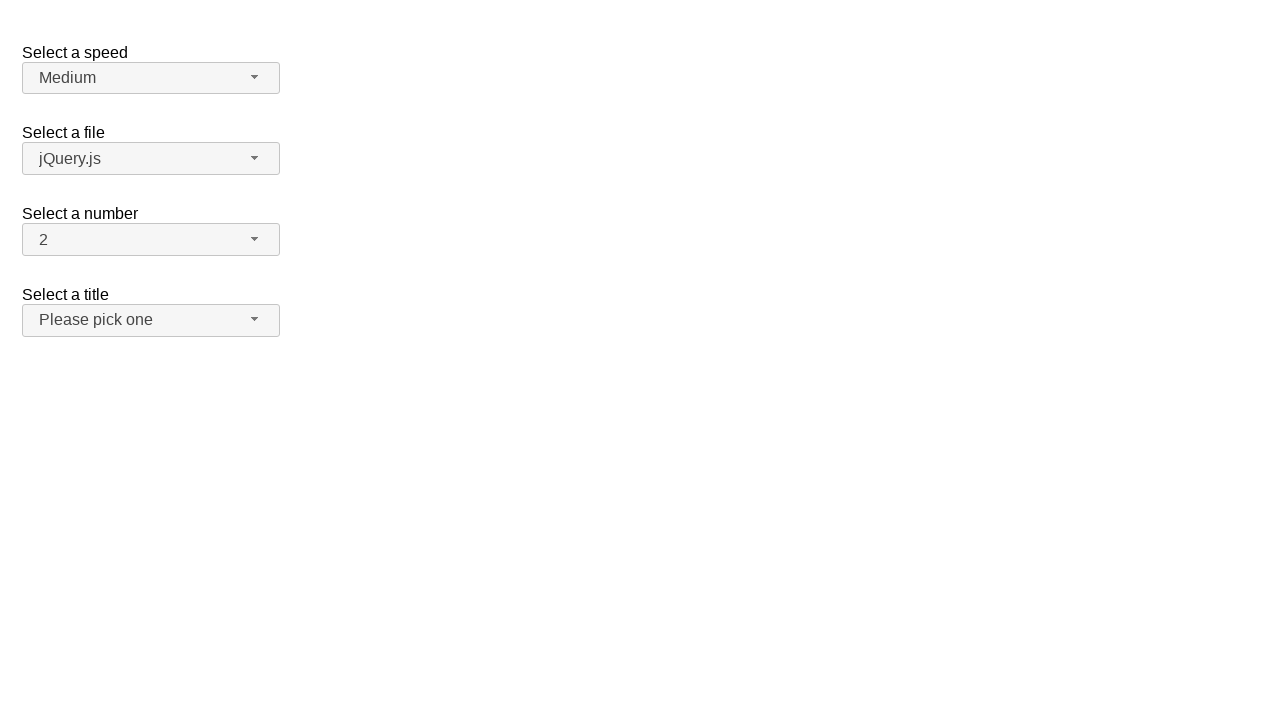

Clicked dropdown button to open jQuery UI selectmenu at (151, 240) on #number-button
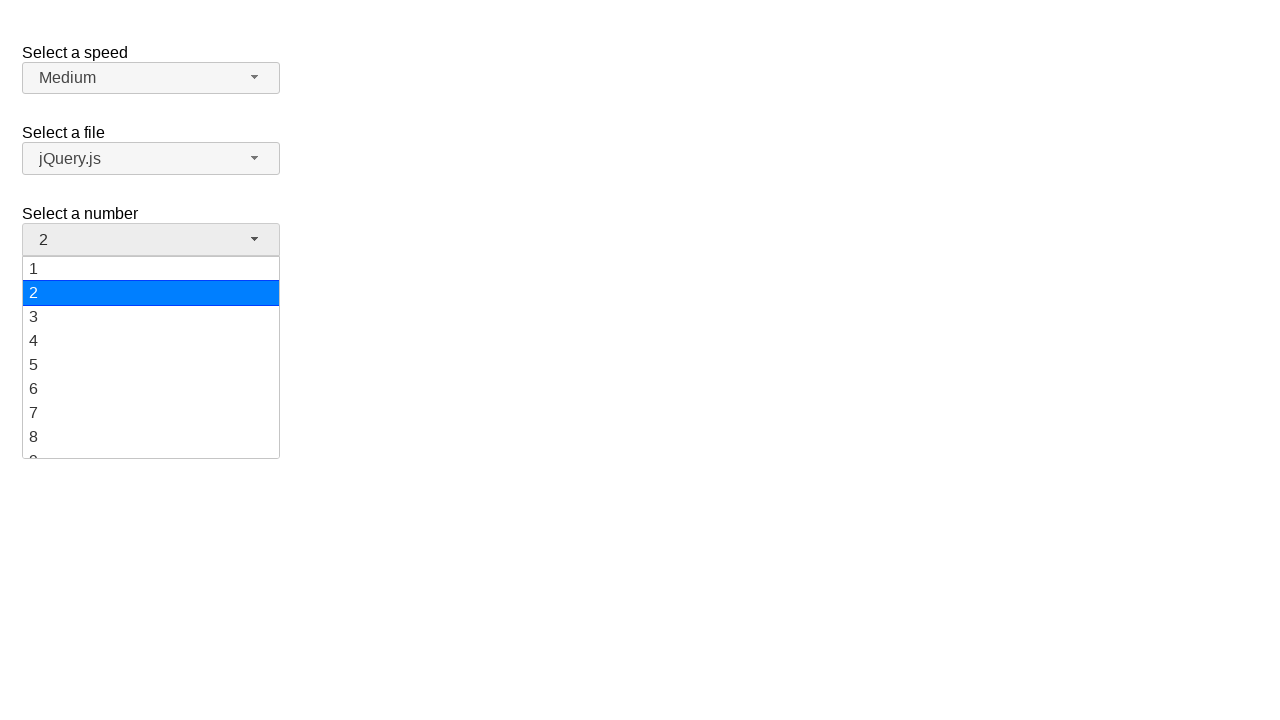

Dropdown menu appeared and loaded
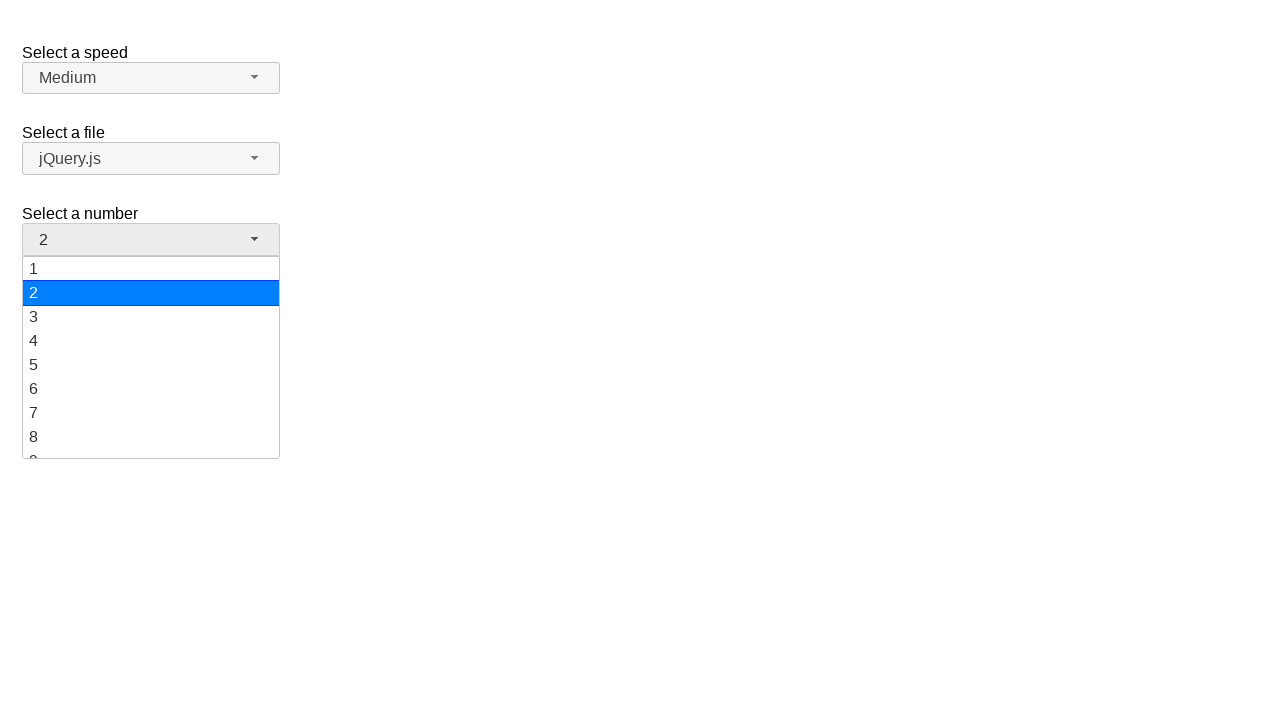

Selected numeric value '2' from dropdown menu at (151, 293) on xpath=//ul[@id='number-menu']//div[text()='2']
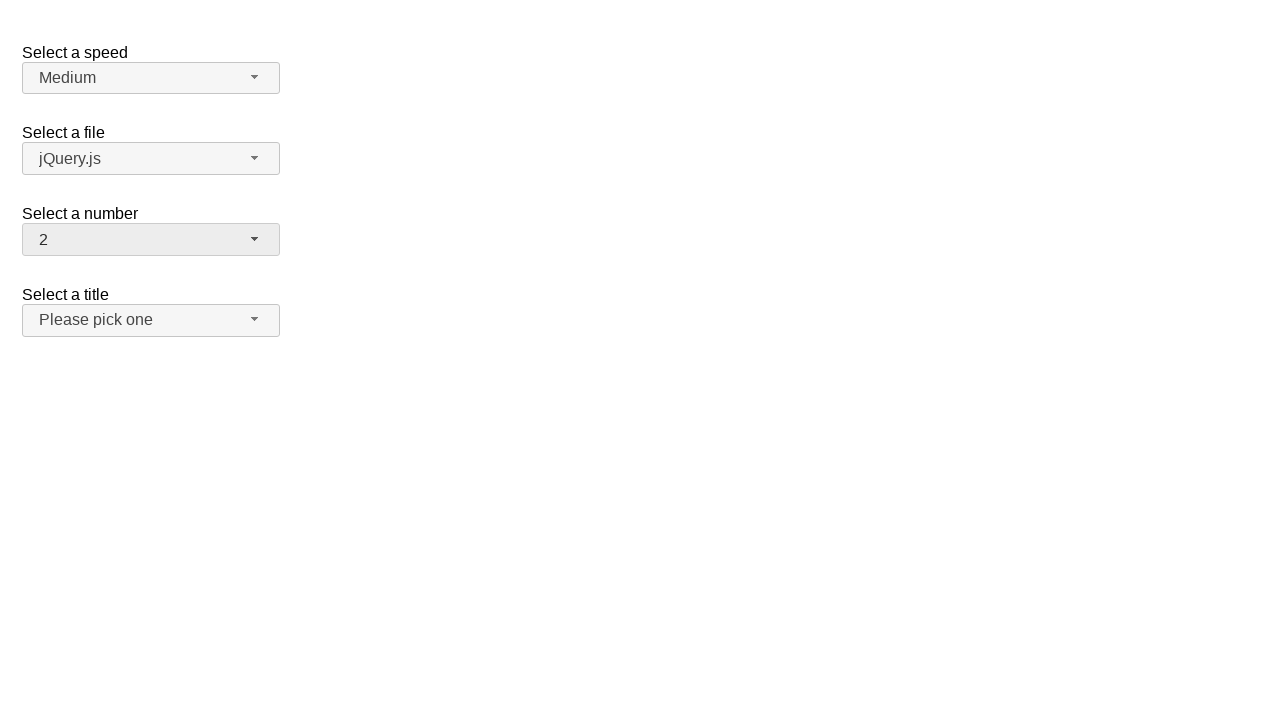

Verified that '2' is now displayed in the dropdown button
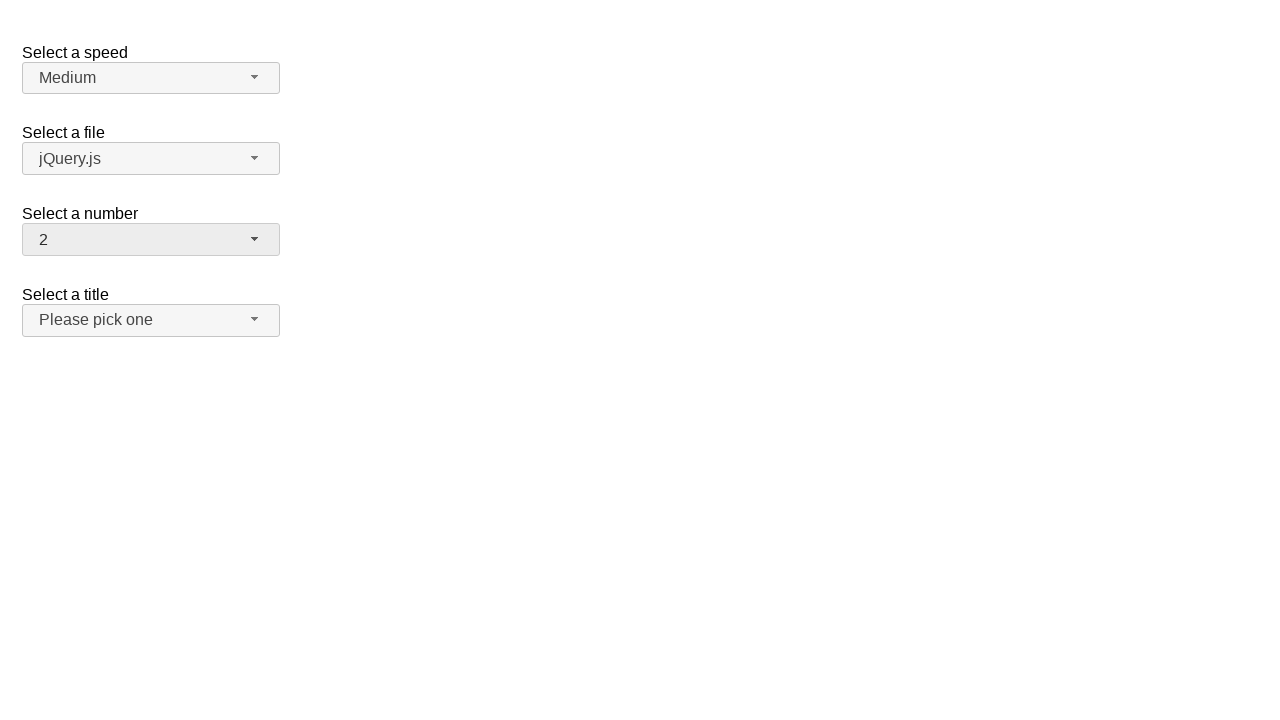

Clicked dropdown button to open menu for next selection at (151, 240) on #number-button
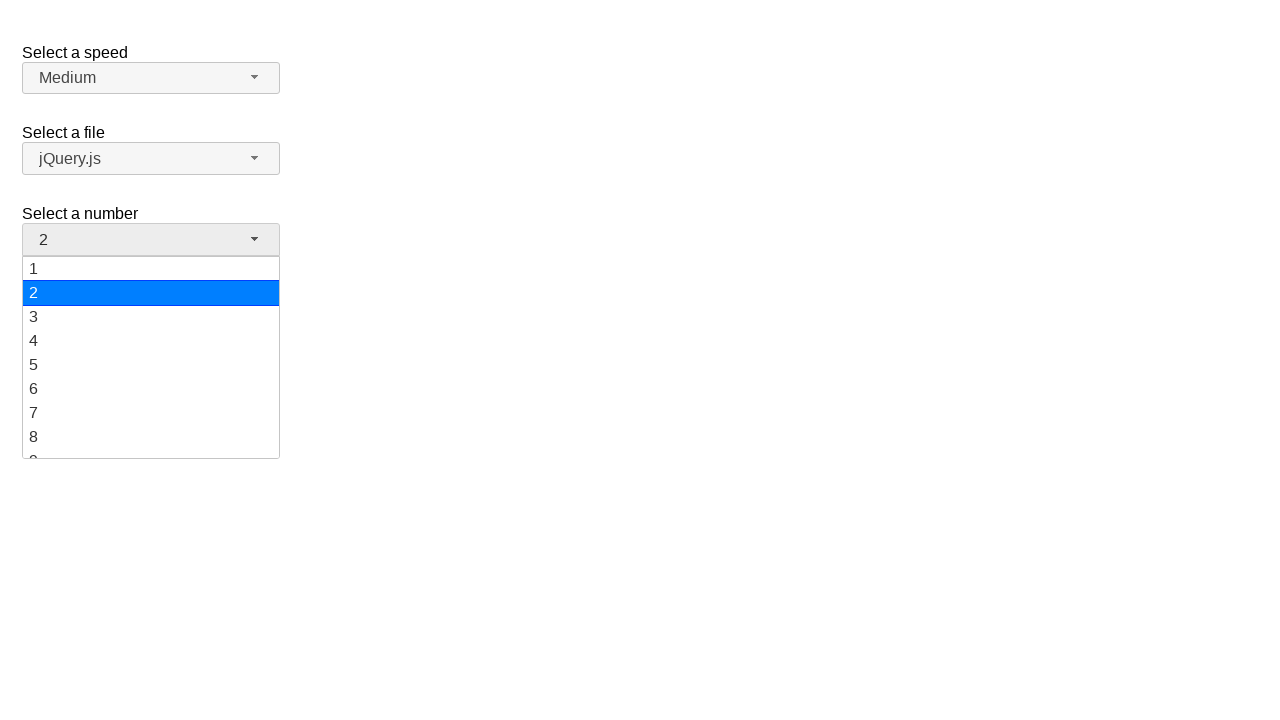

Dropdown menu appeared and loaded
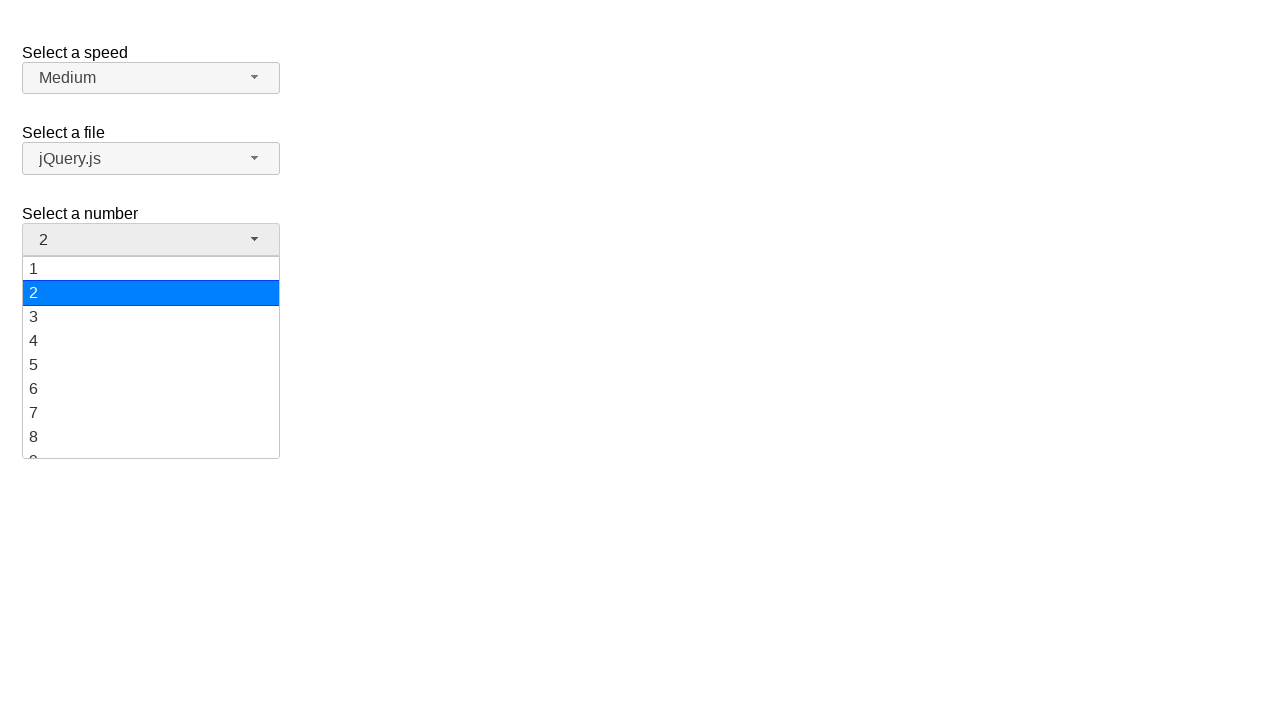

Selected numeric value '18' from dropdown menu at (151, 421) on xpath=//ul[@id='number-menu']//div[text()='18']
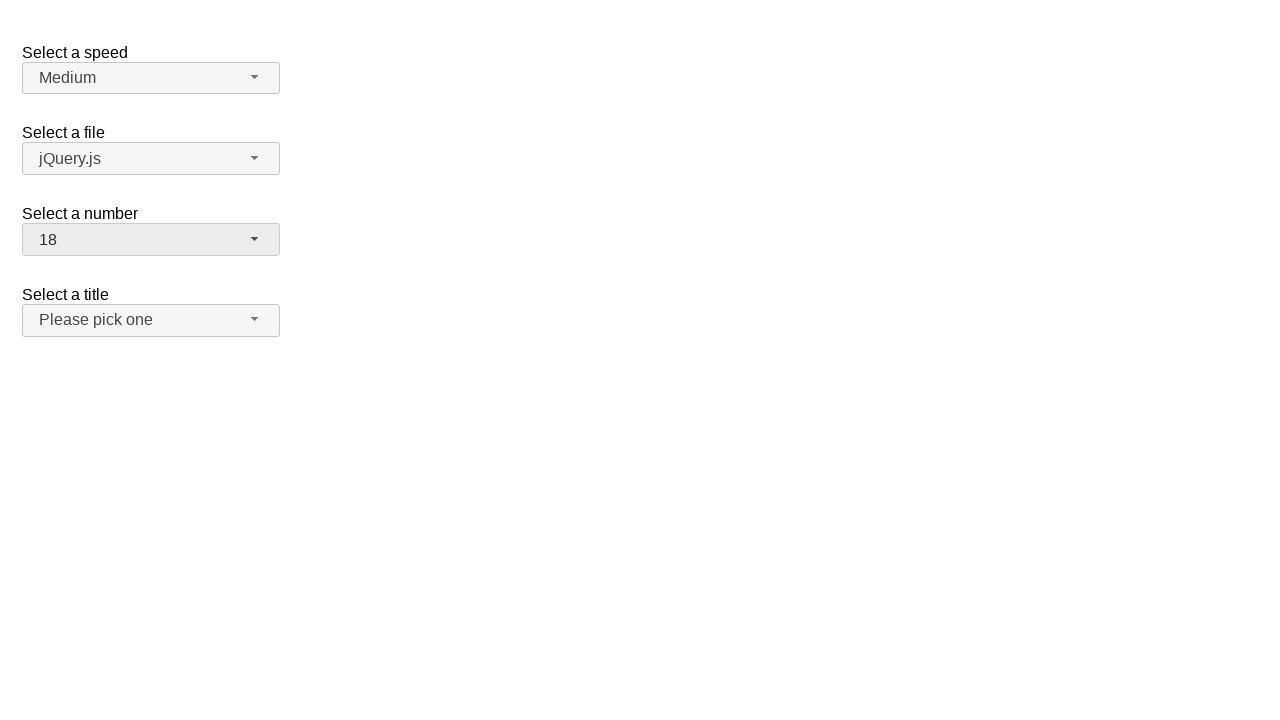

Verified that '18' is now displayed in the dropdown button
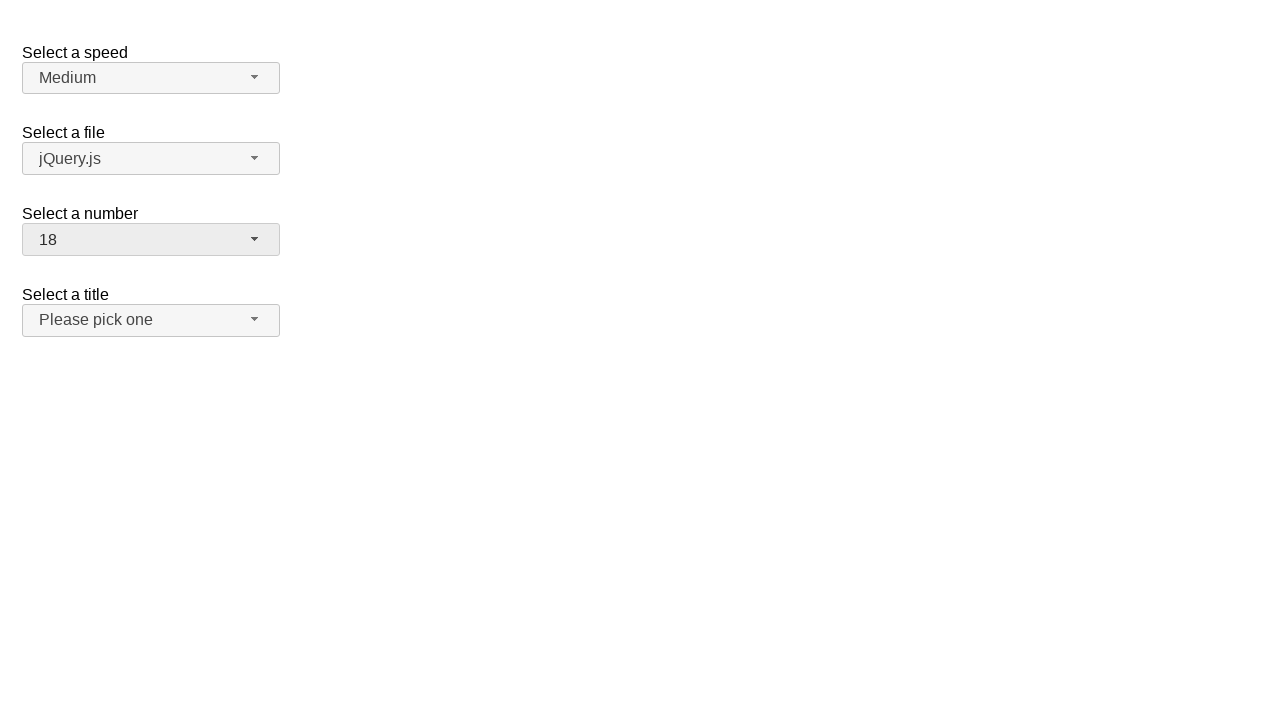

Clicked dropdown button to open menu for next selection at (151, 240) on #number-button
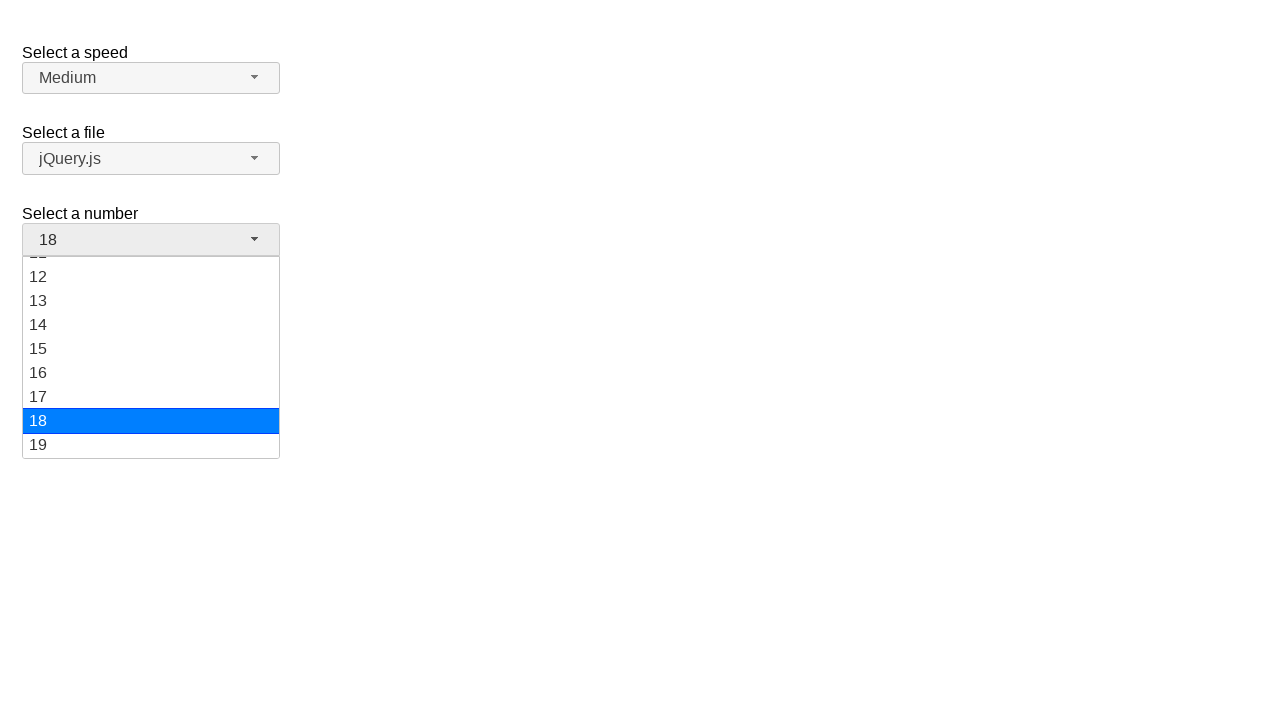

Dropdown menu appeared and loaded
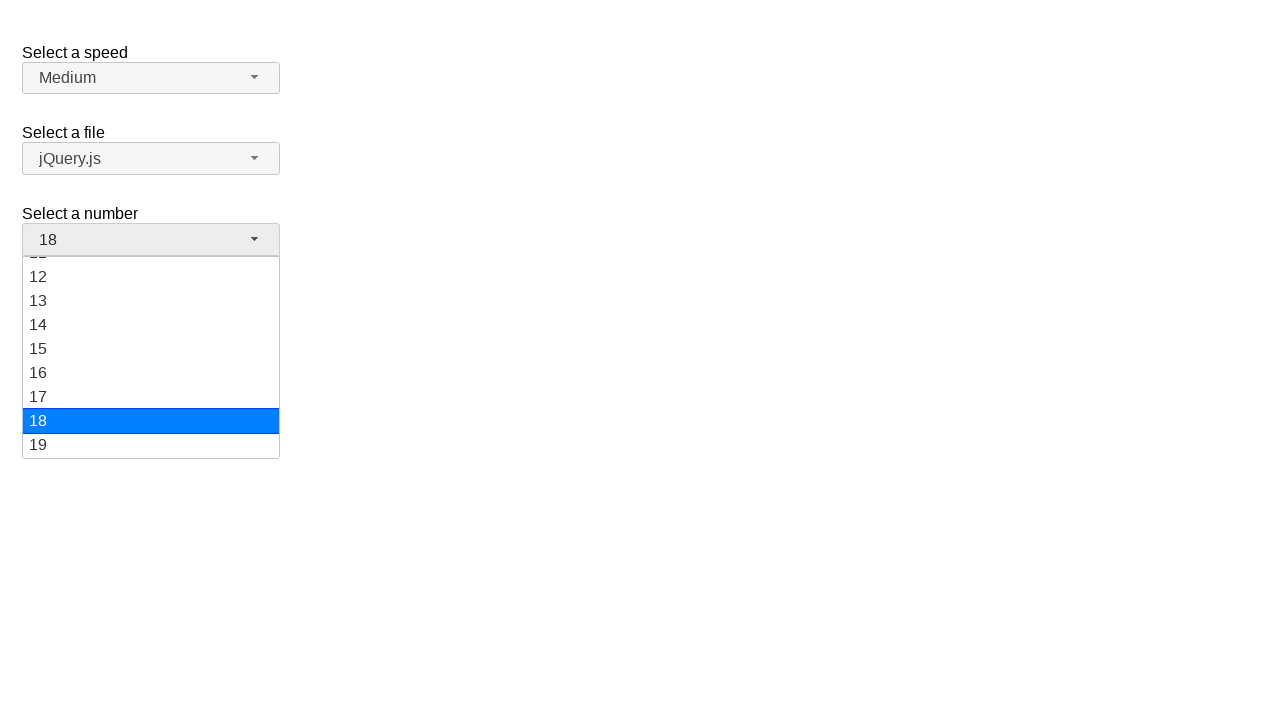

Selected numeric value '7' from dropdown menu at (151, 357) on xpath=//ul[@id='number-menu']//div[text()='7']
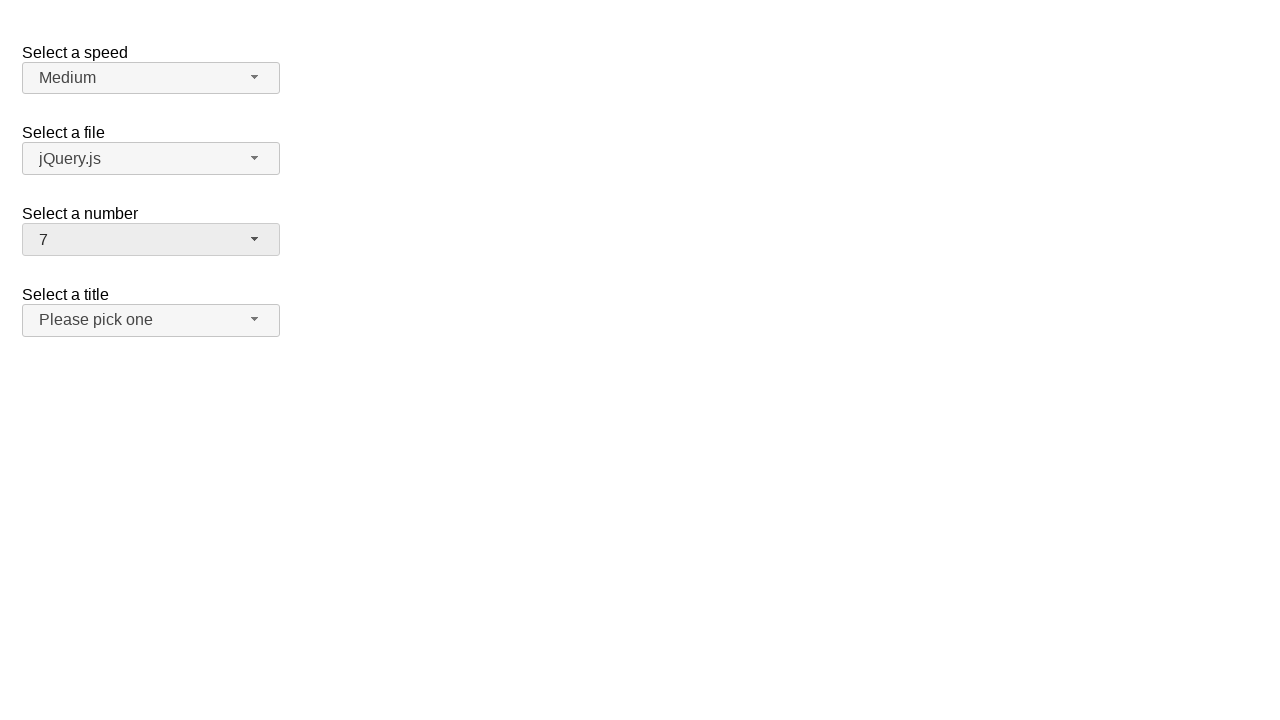

Verified that '7' is now displayed in the dropdown button
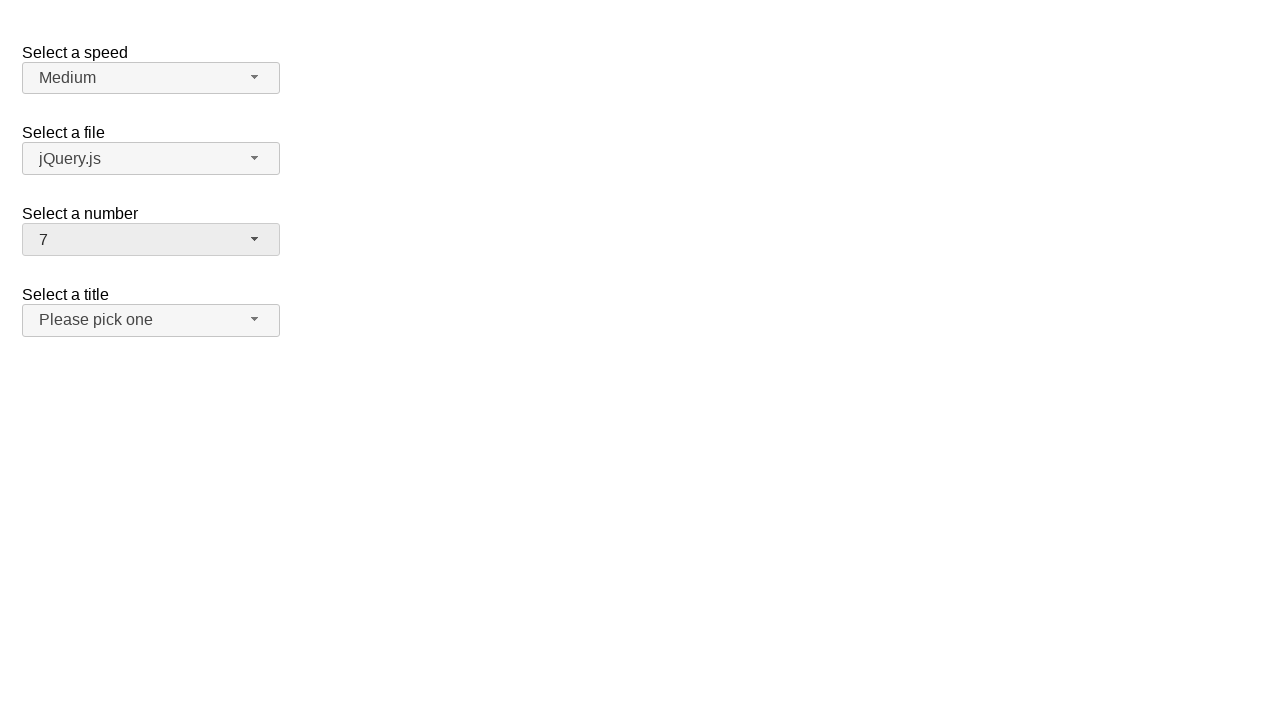

Clicked dropdown button to open menu for final selection at (151, 240) on #number-button
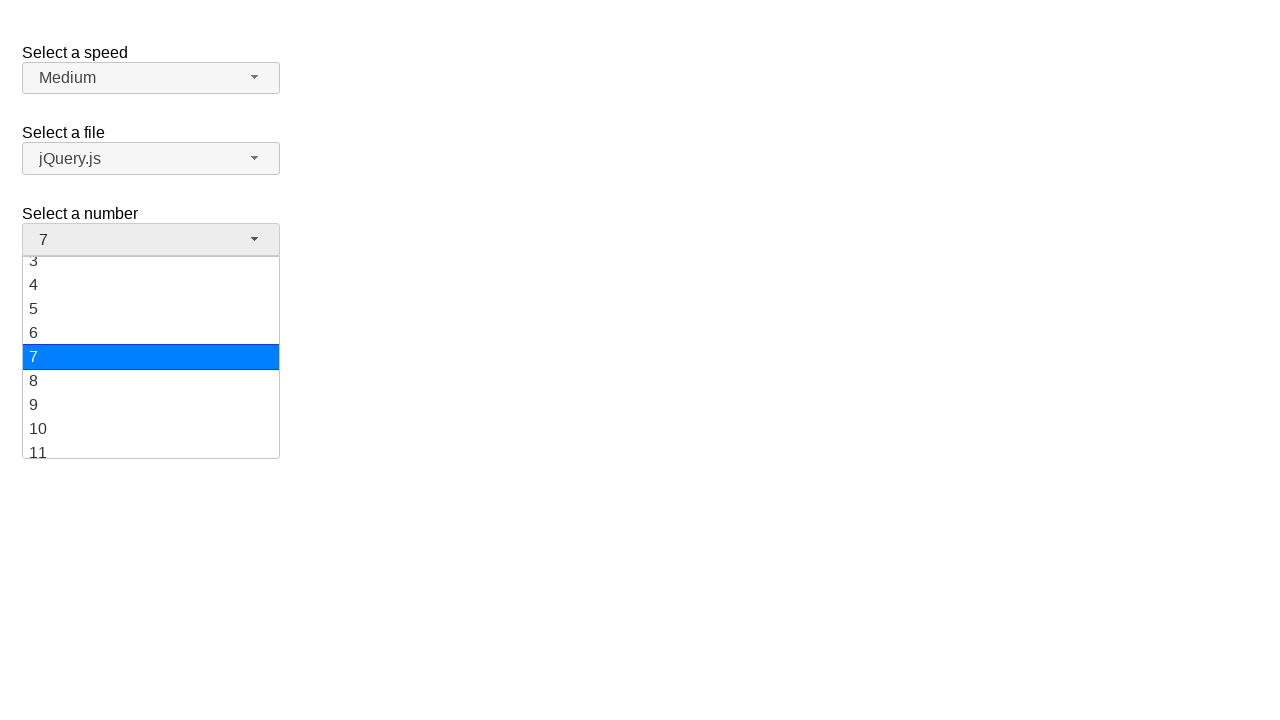

Dropdown menu appeared and loaded
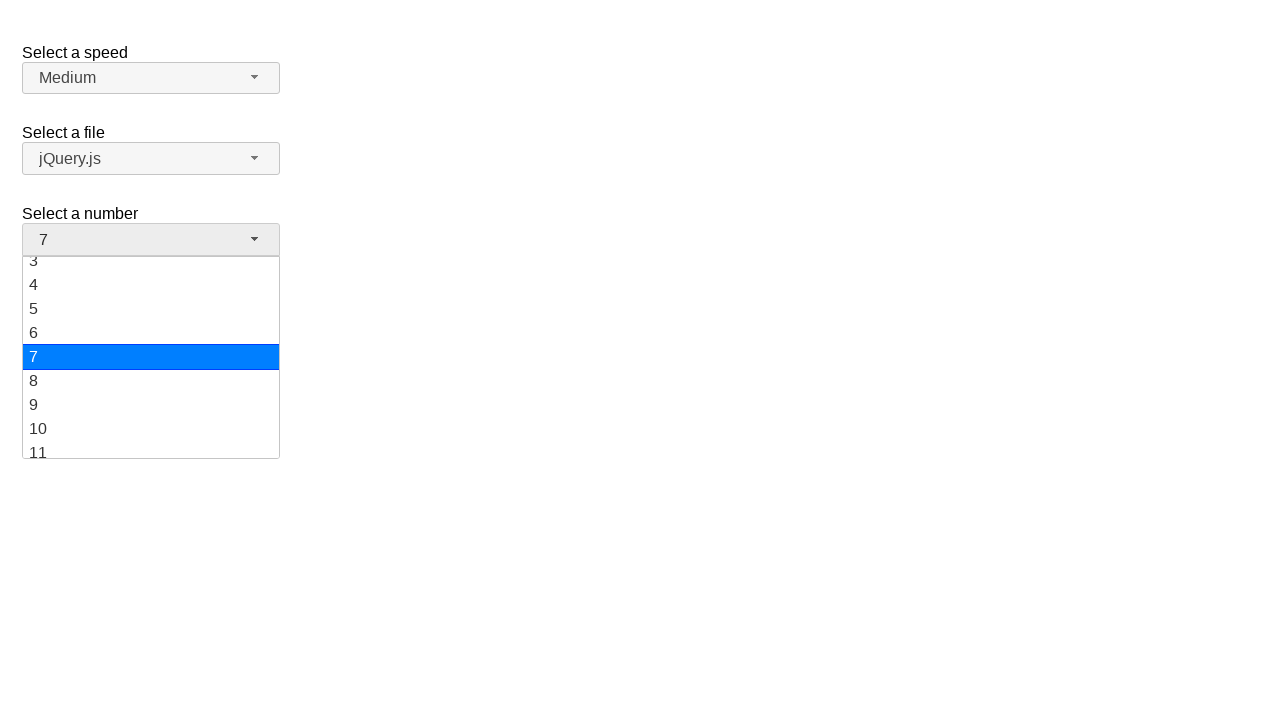

Selected numeric value '10' from dropdown menu at (151, 429) on xpath=//ul[@id='number-menu']//div[text()='10']
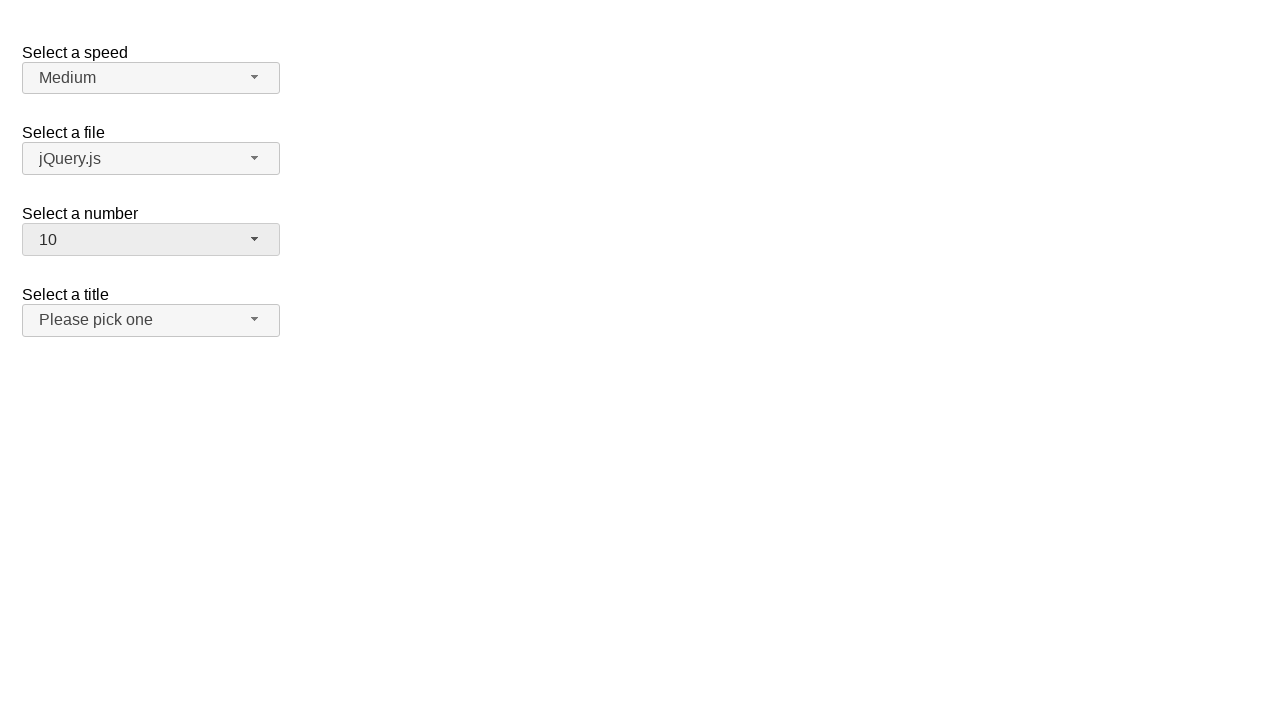

Verified that '10' is now displayed in the dropdown button
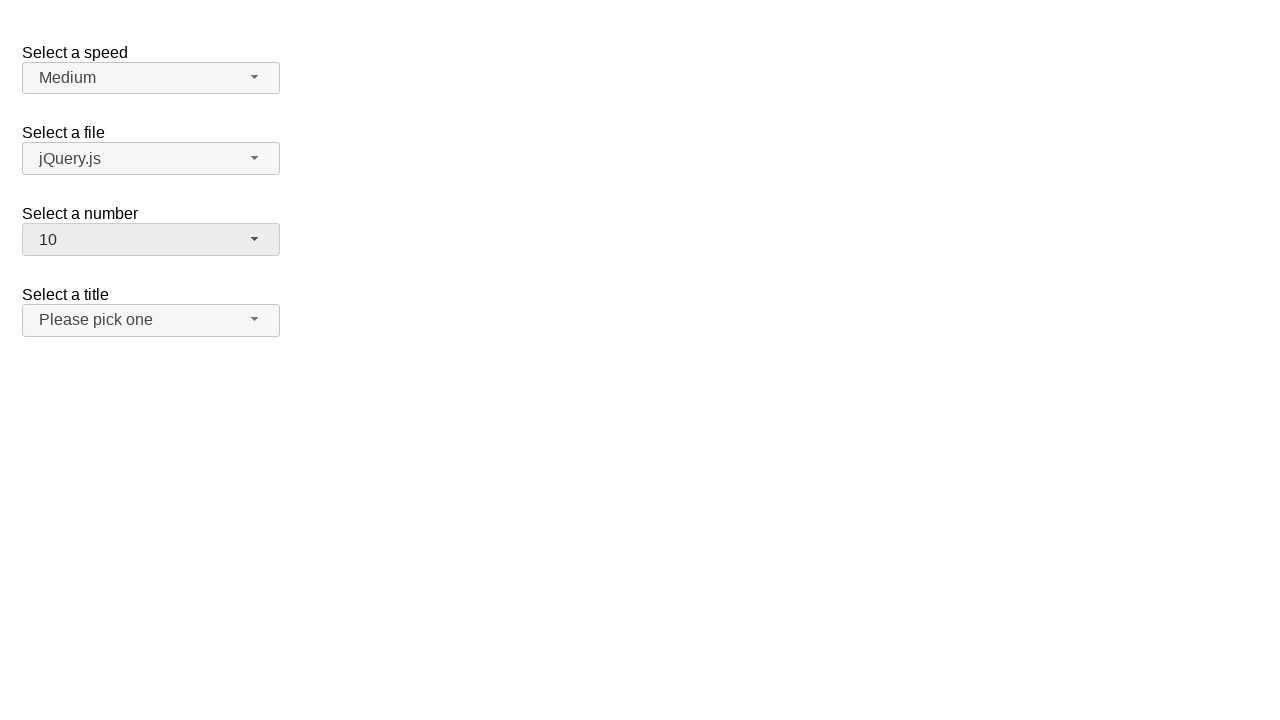

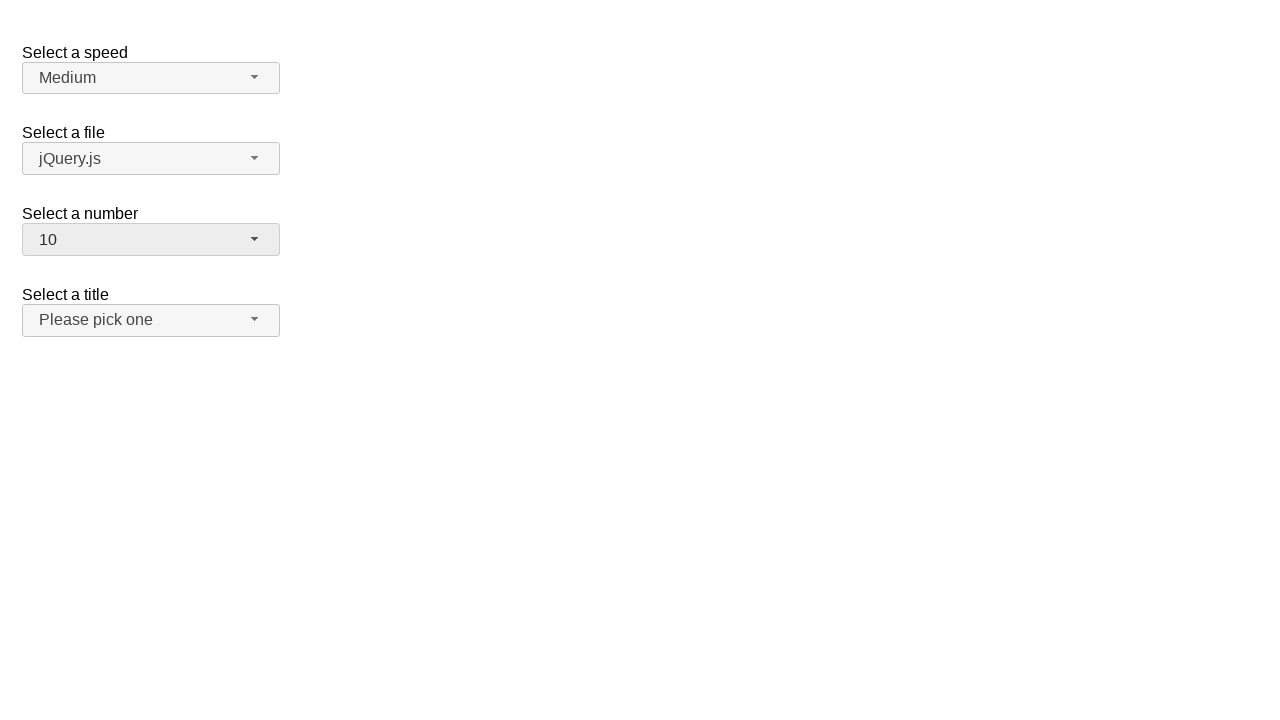